Tests a registration form by filling in required name fields (first name, patronymic, last name) and verifying successful submission with a congratulations message.

Starting URL: http://suninjuly.github.io/registration1.html

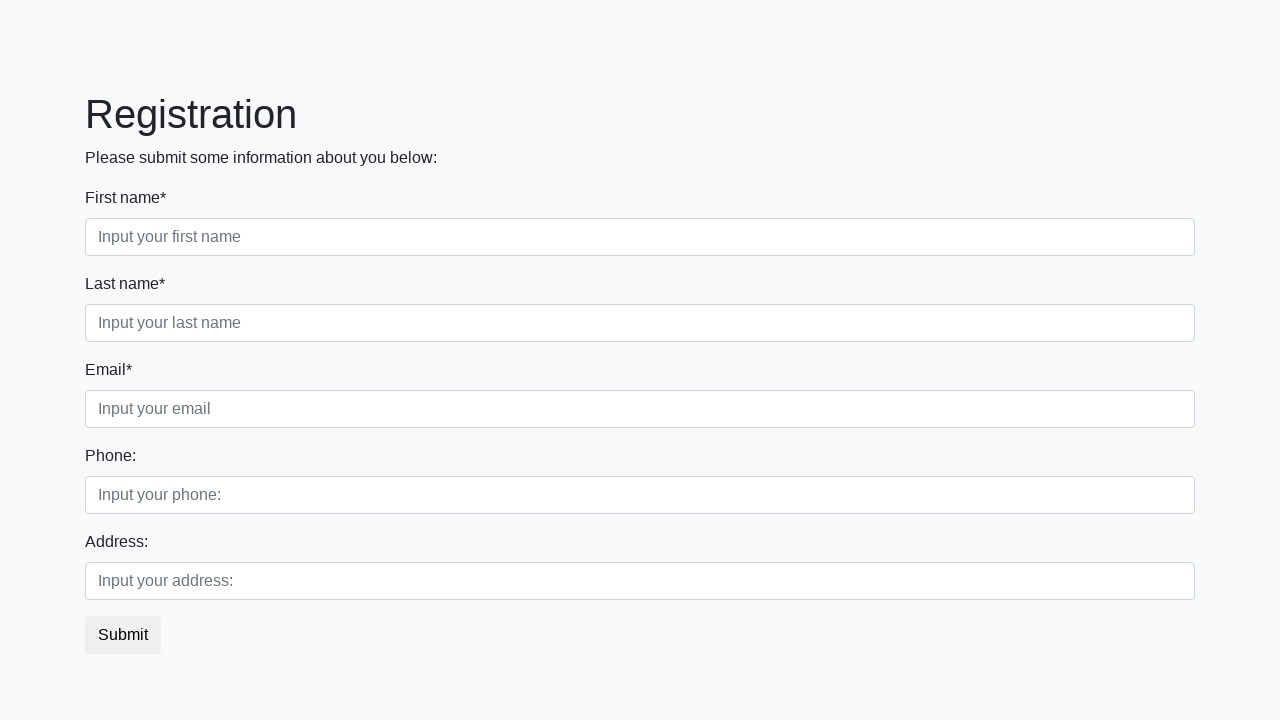

Filled first name field with 'John' on //input[@class="form-control first" and @required]
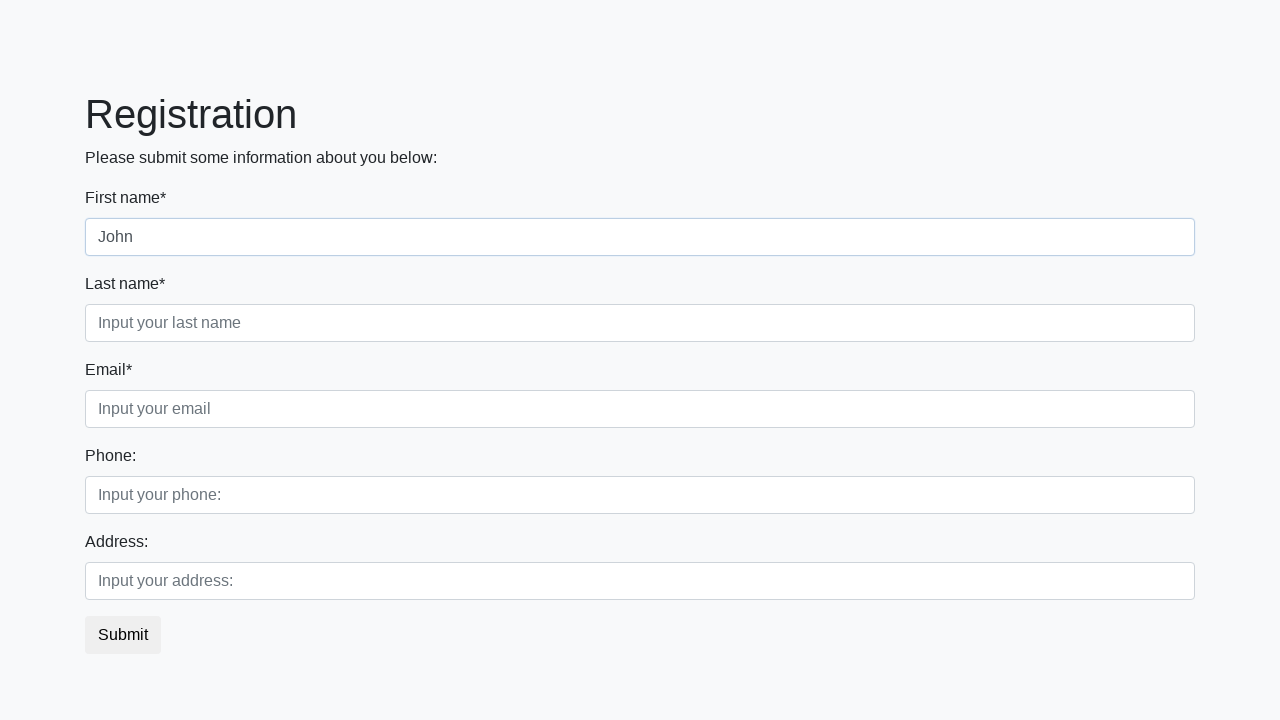

Filled patronymic field with 'Michael' on //input[@class="form-control second" and @required]
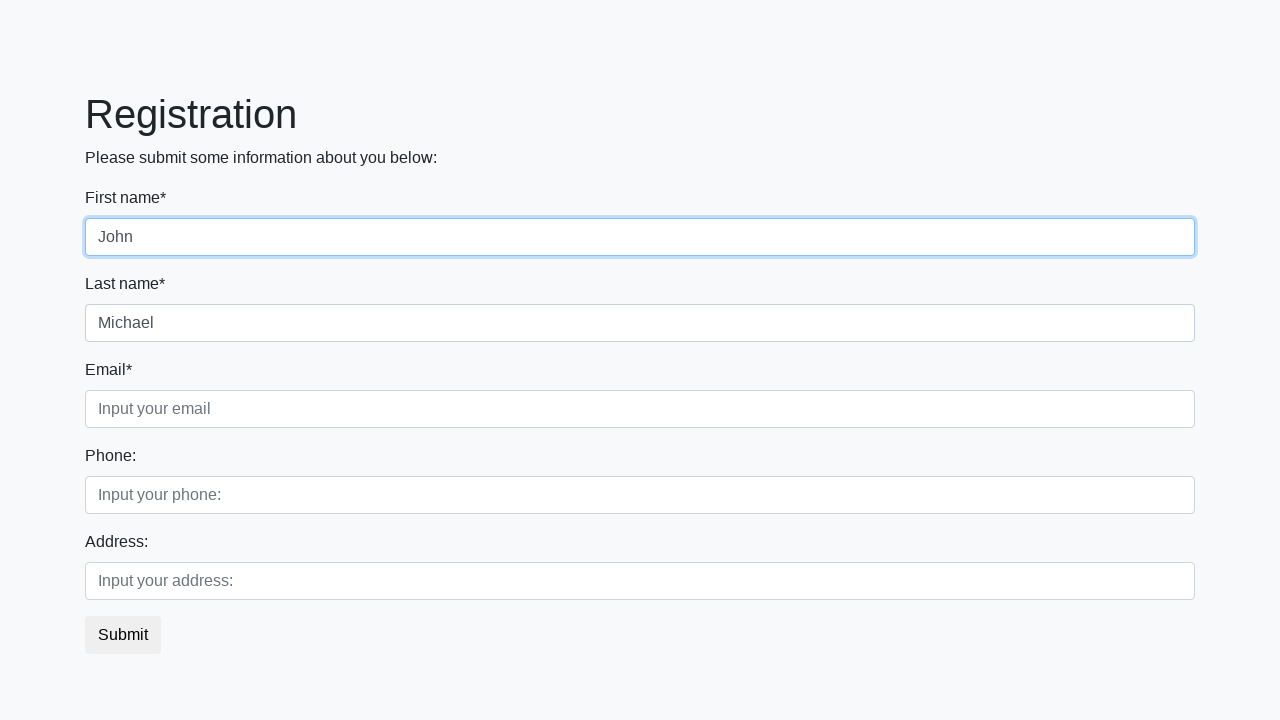

Filled last name field with 'Smith' on //input[@class="form-control third" and @required]
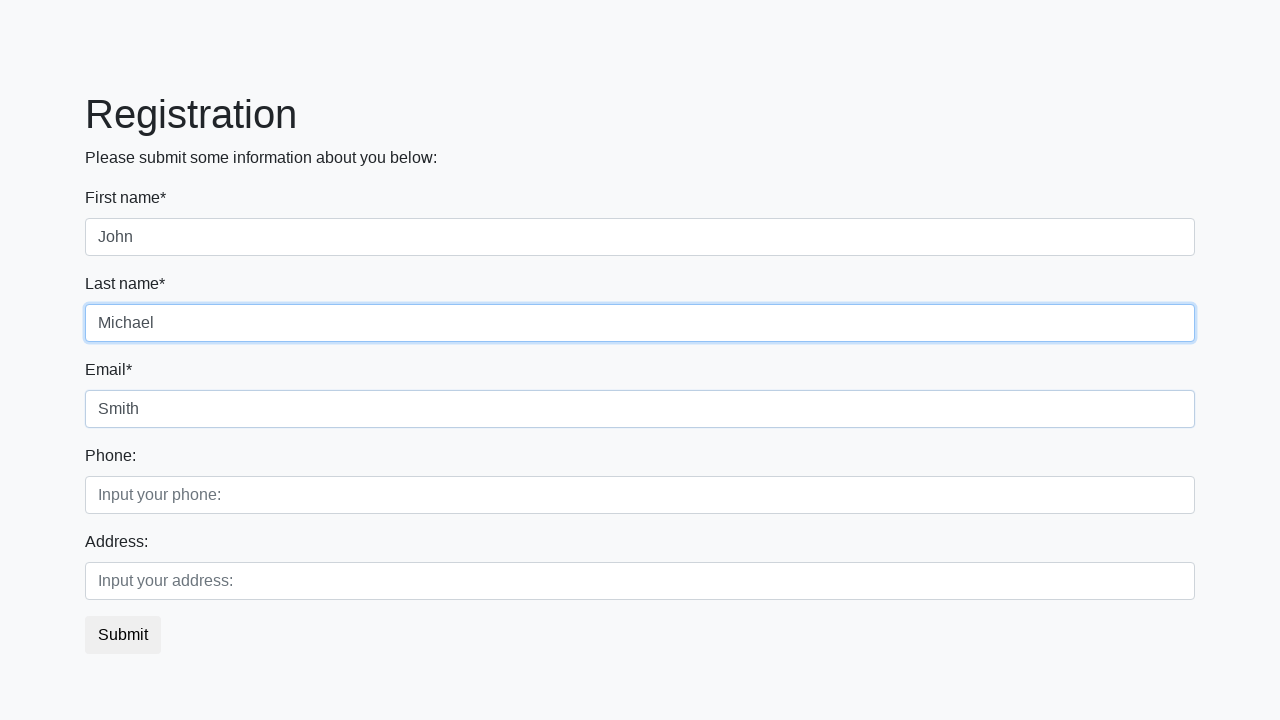

Clicked submit button to register at (123, 635) on button.btn
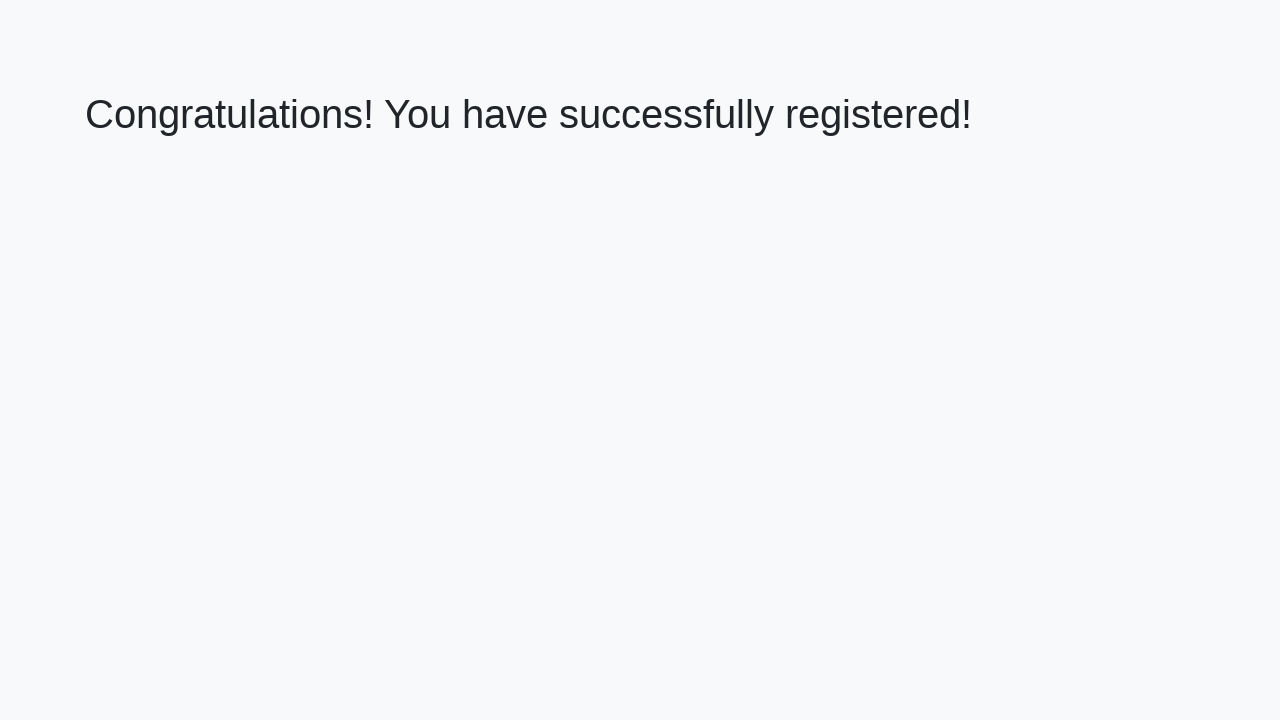

Congratulations message appeared on page
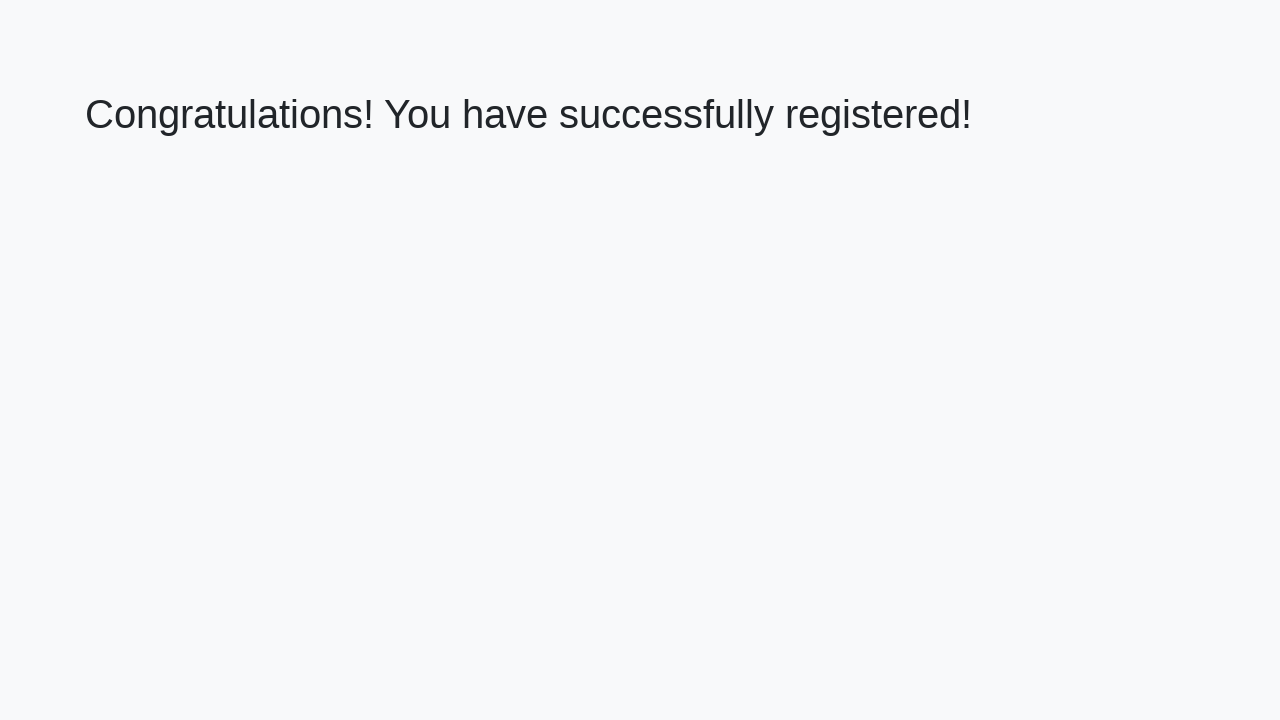

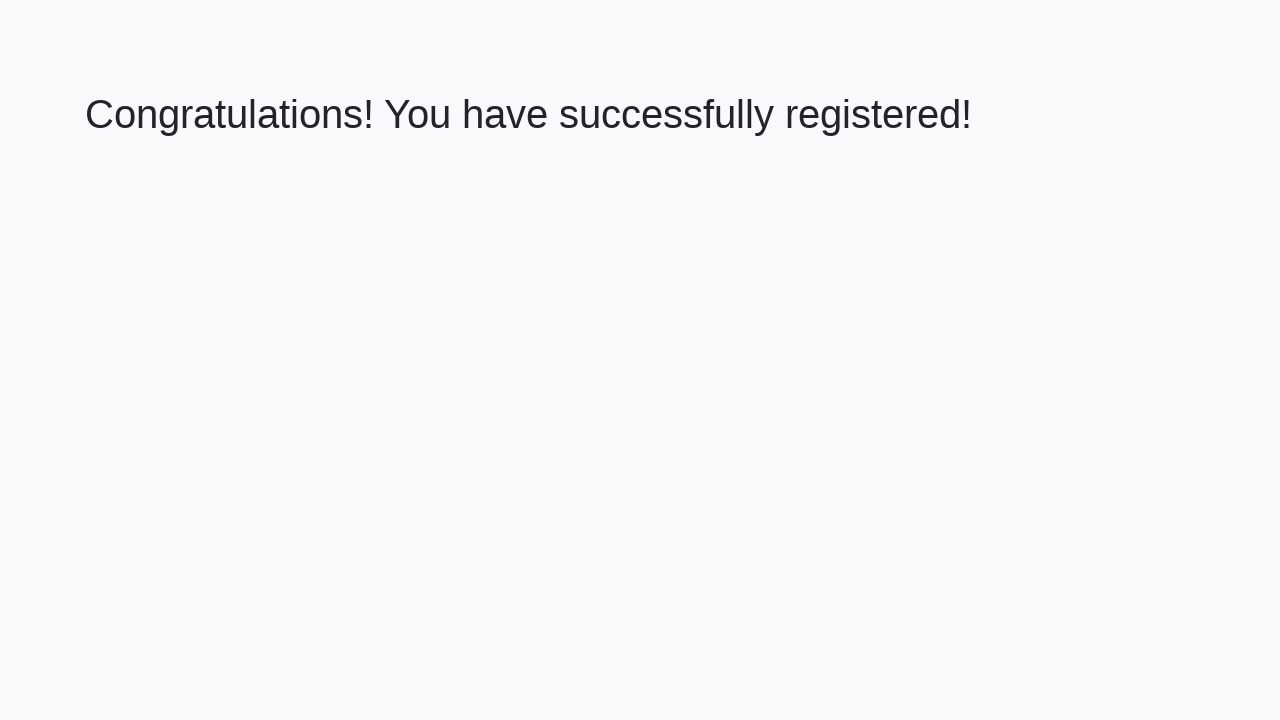